Tests the Browser Windows functionality by clicking on the New Tab button and verifying a new tab opens with sample content.

Starting URL: https://demoqa.com/

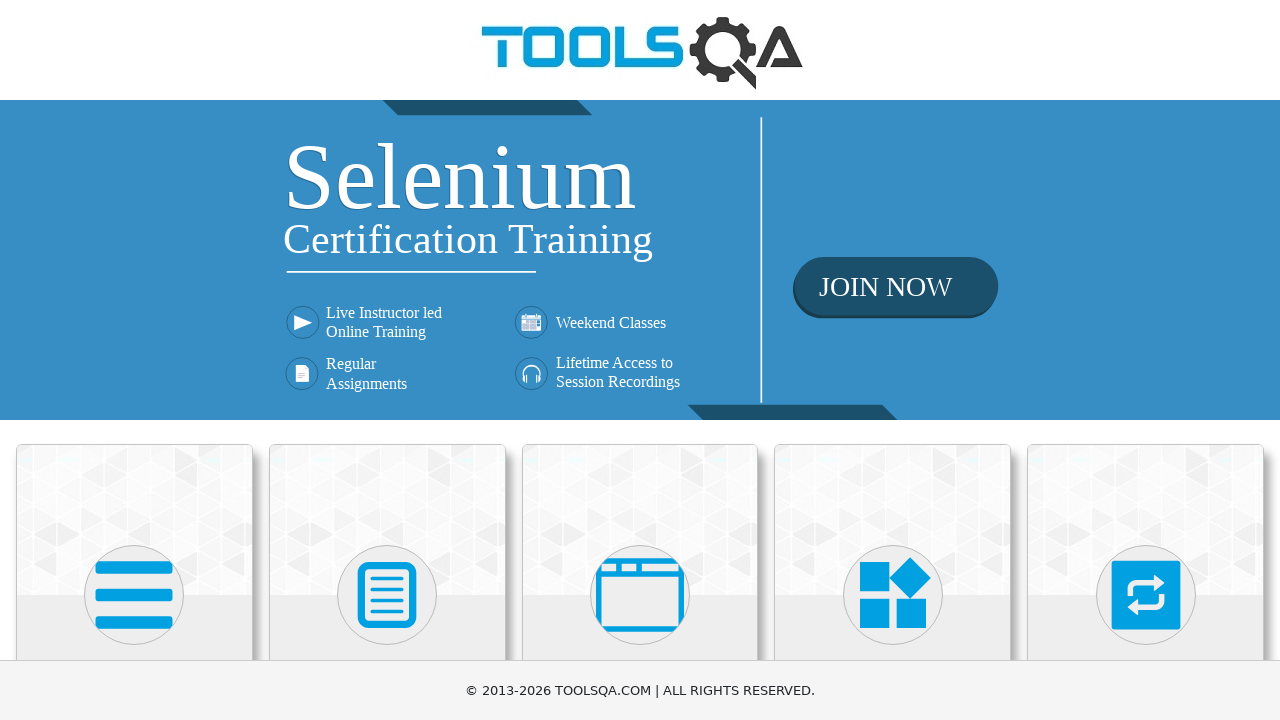

Located 'Alerts, Frame & Windows' card
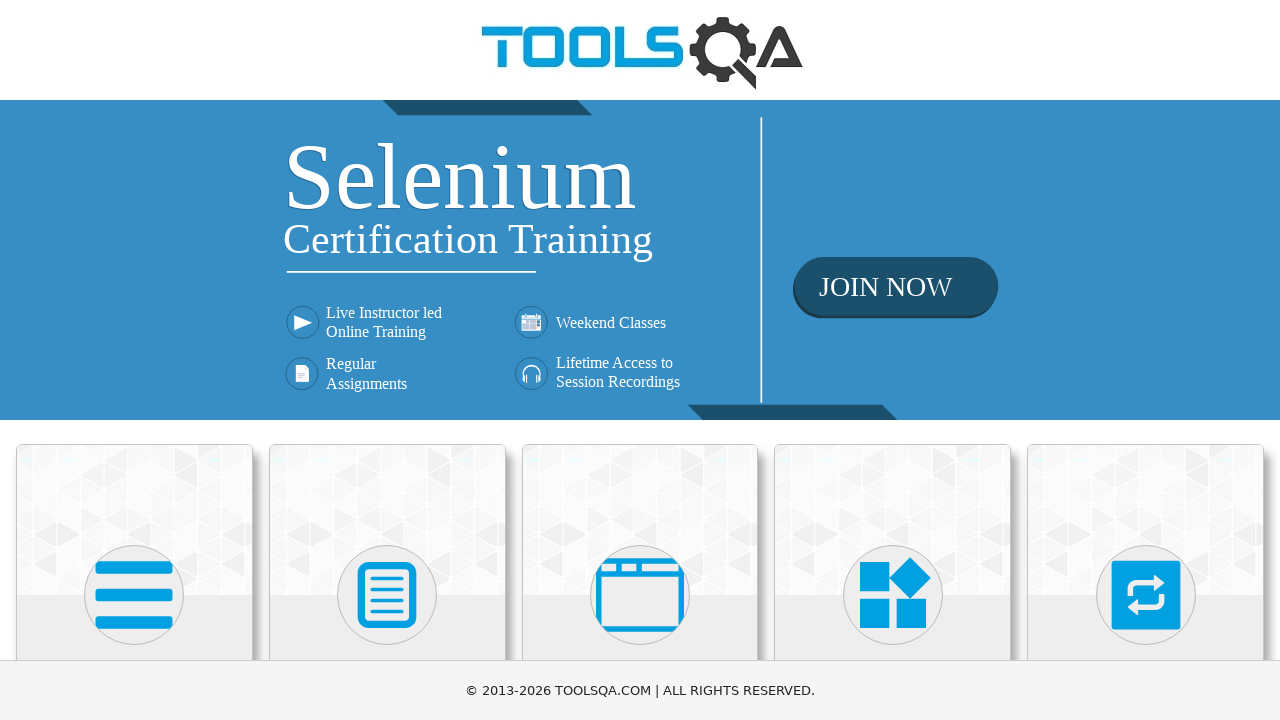

Scrolled 'Alerts, Frame & Windows' card into view
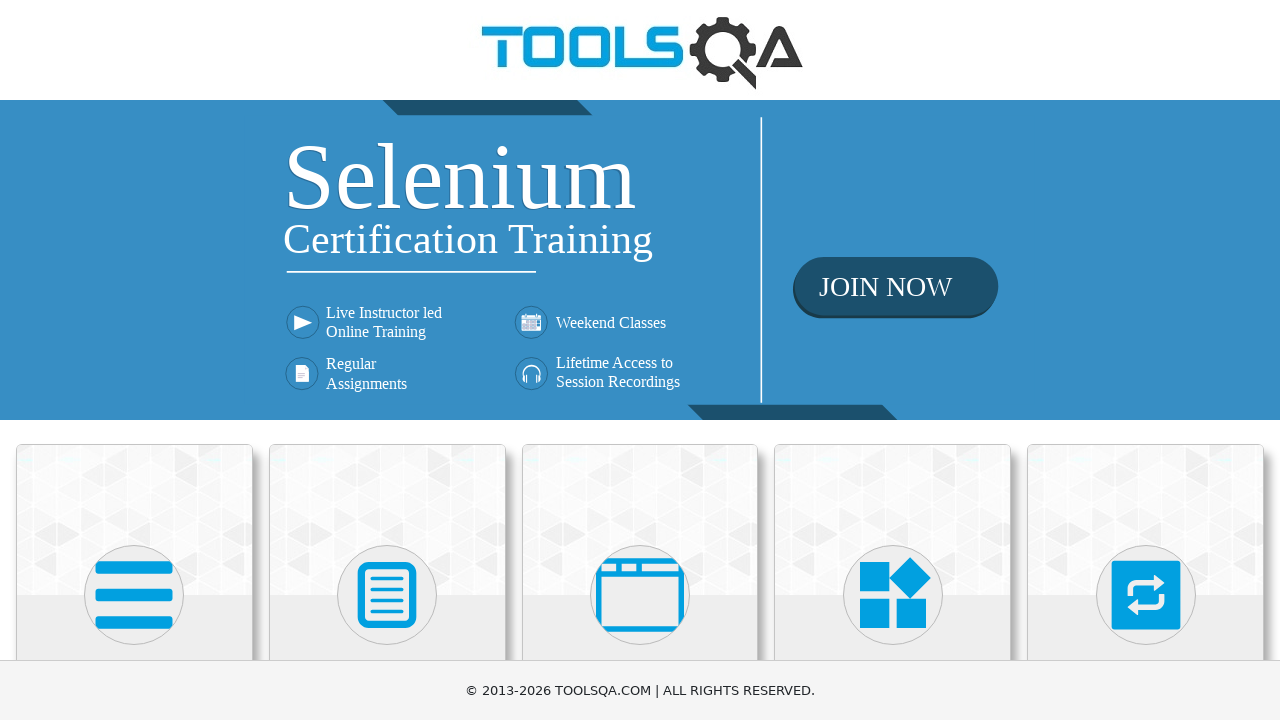

Clicked 'Alerts, Frame & Windows' card at (640, 360) on xpath=//h5[text()='Alerts, Frame & Windows']
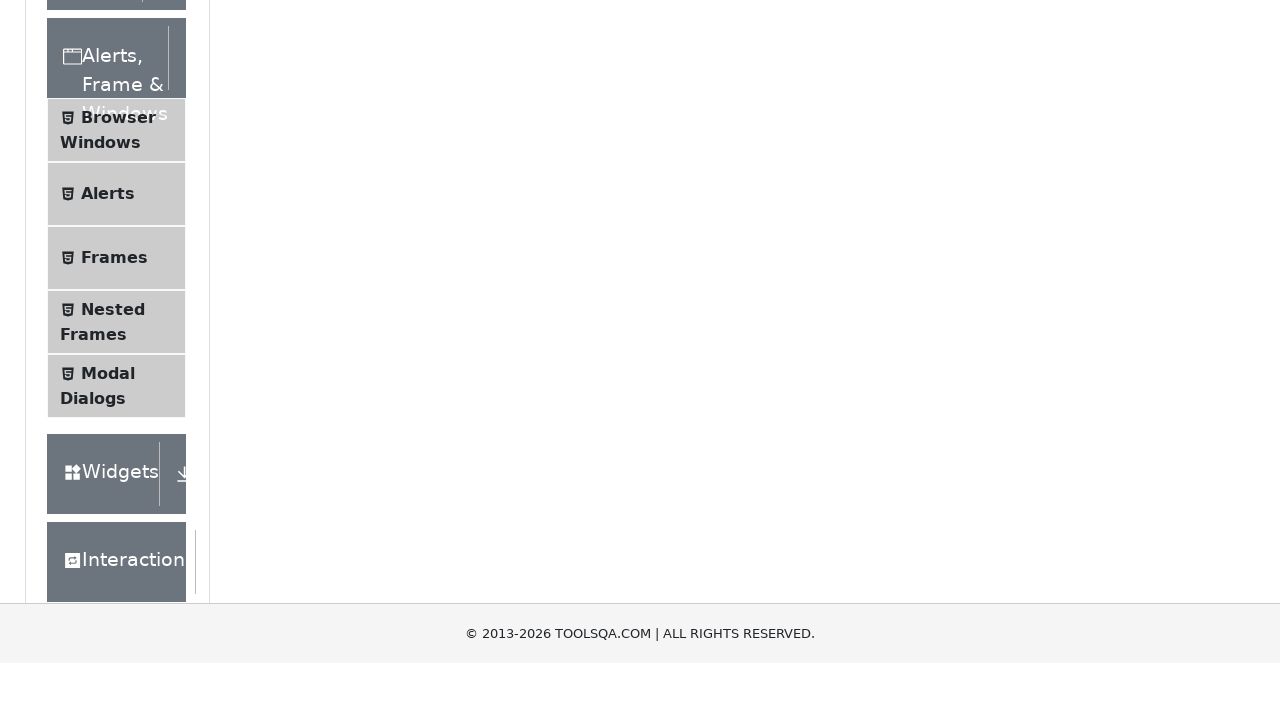

Clicked 'Browser Windows' menu item at (118, 424) on xpath=//span[text()='Browser Windows']
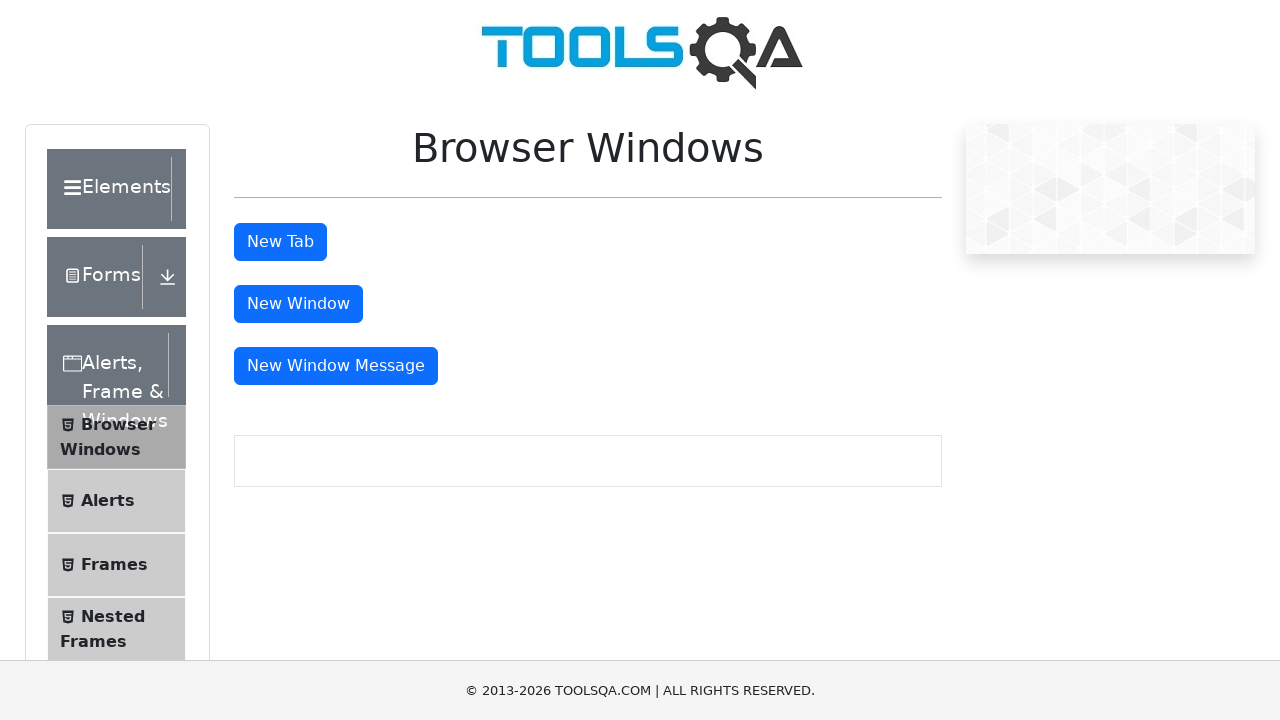

Clicked 'New Tab' button and new tab opened at (280, 242) on #tabButton
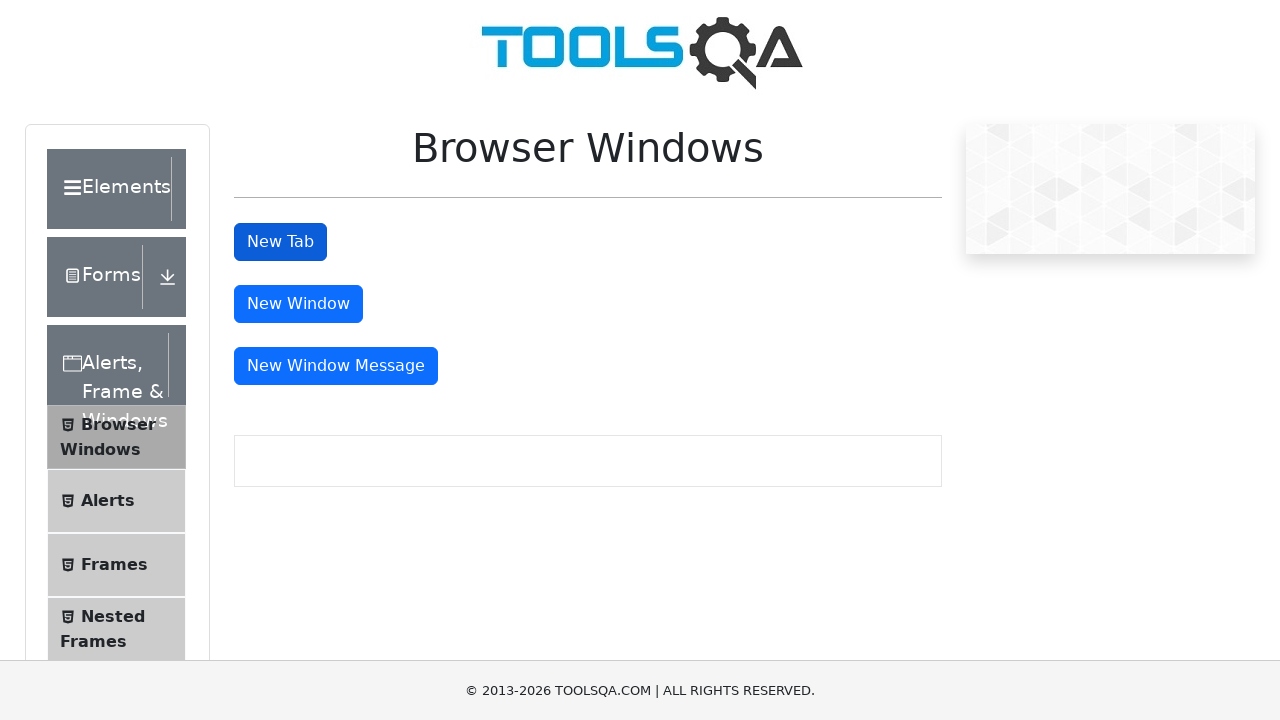

Retrieved the new page object
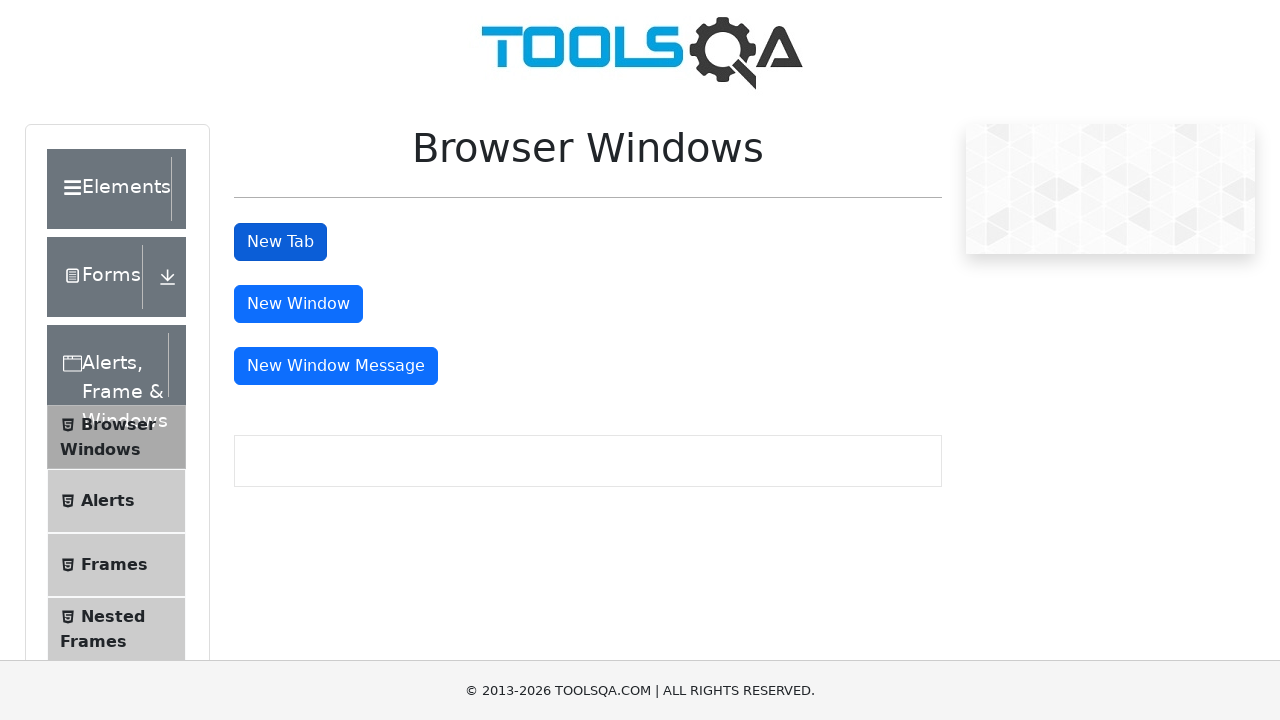

Sample heading loaded in new tab
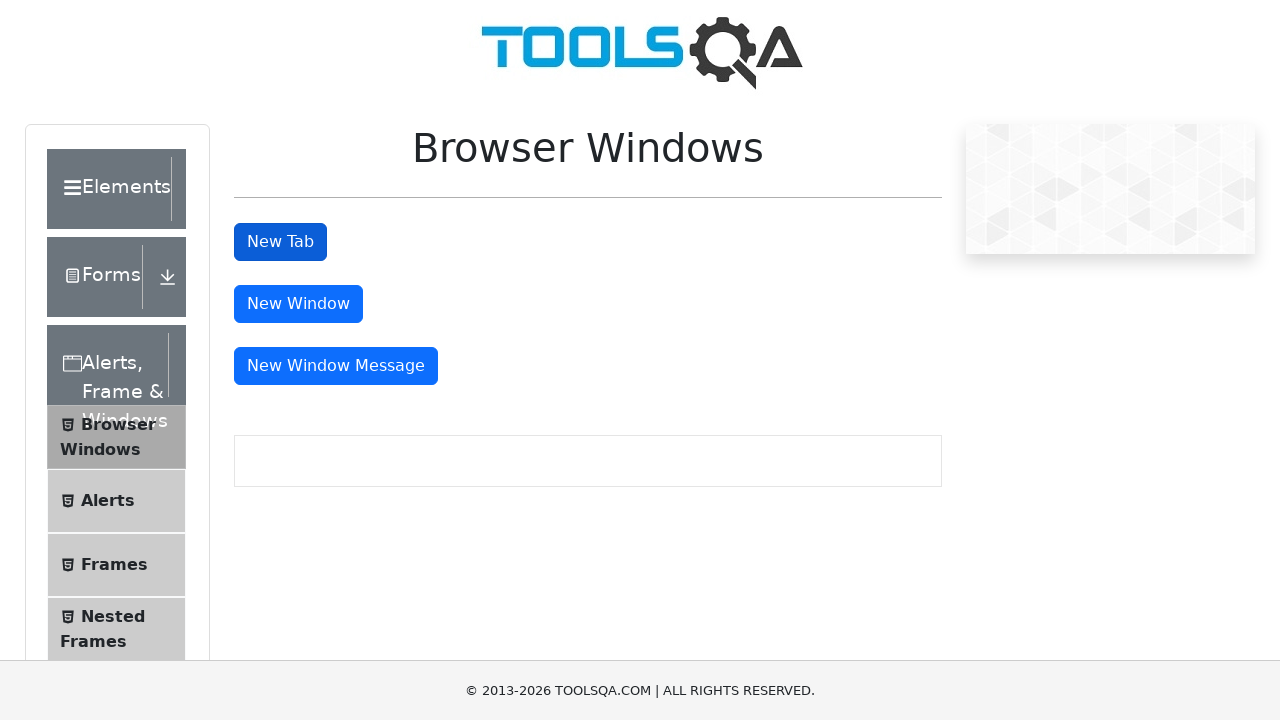

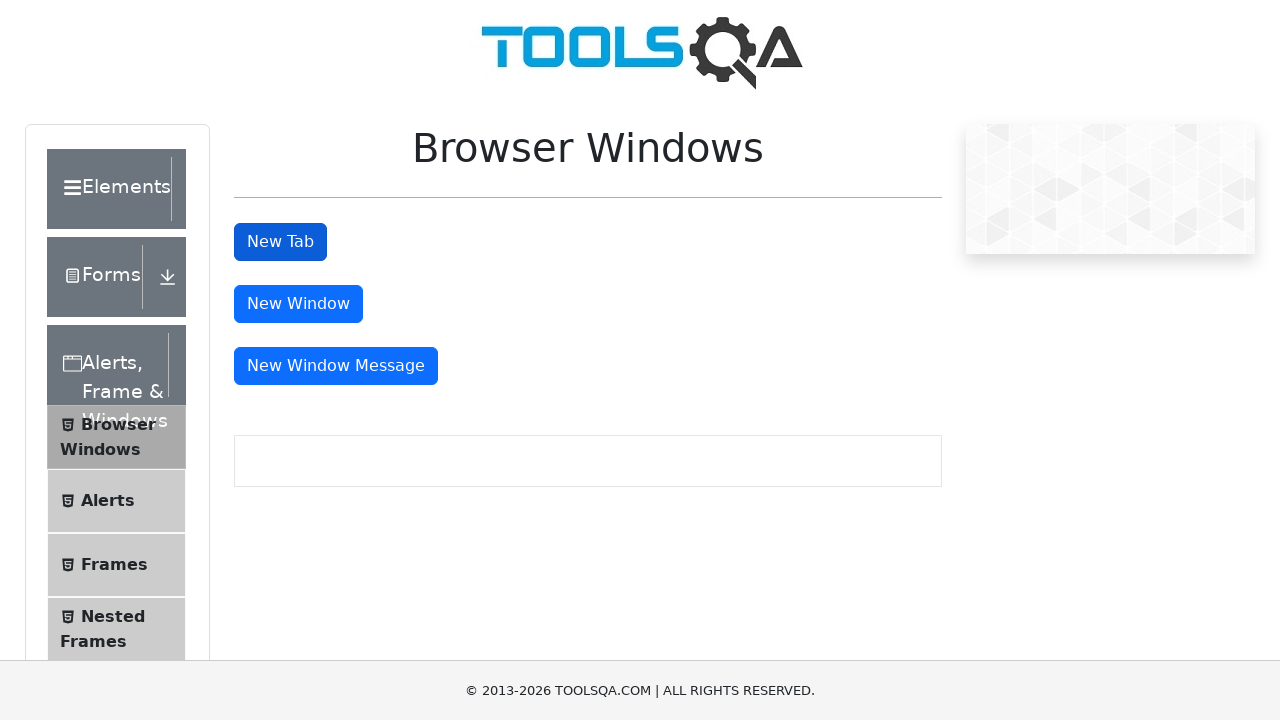